Tests table validation by navigating to the Simple table page and verifying the values in the Last Name column match expected values.

Starting URL: https://letcode.in/

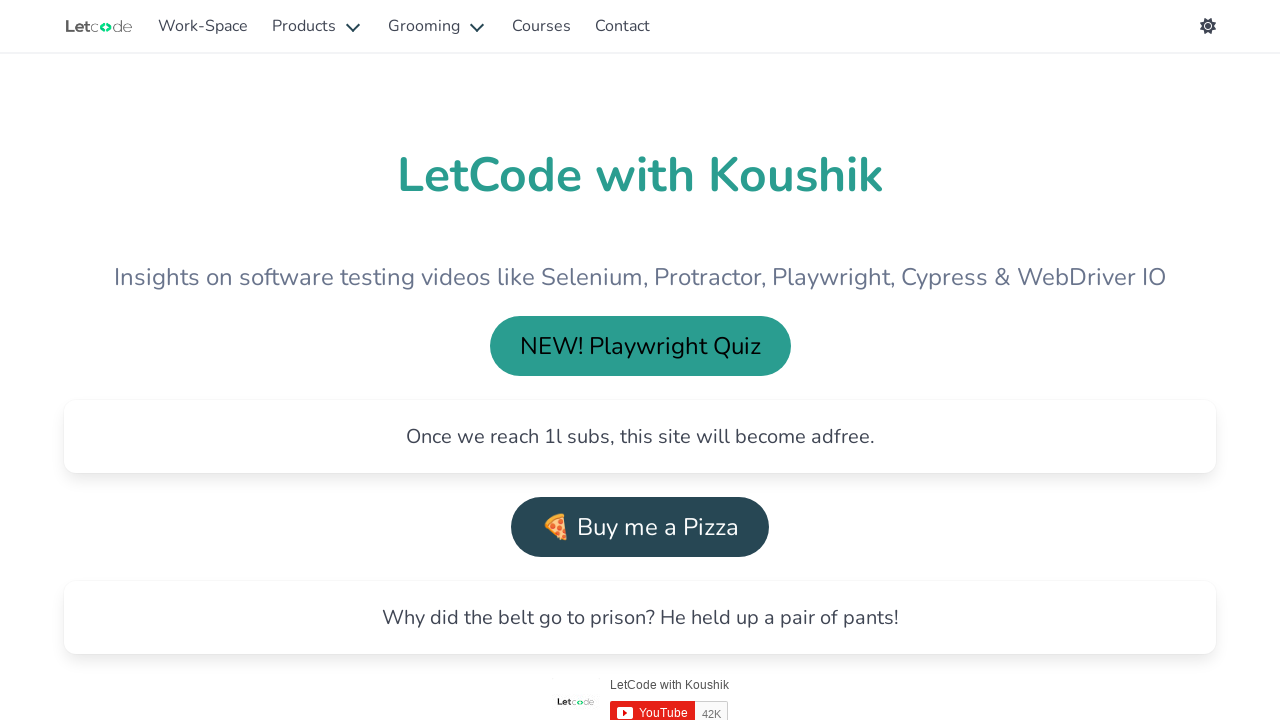

Clicked 'Explore Workspace' link from home page at (346, 360) on internal:role=link[name="Explore Workspace"i]
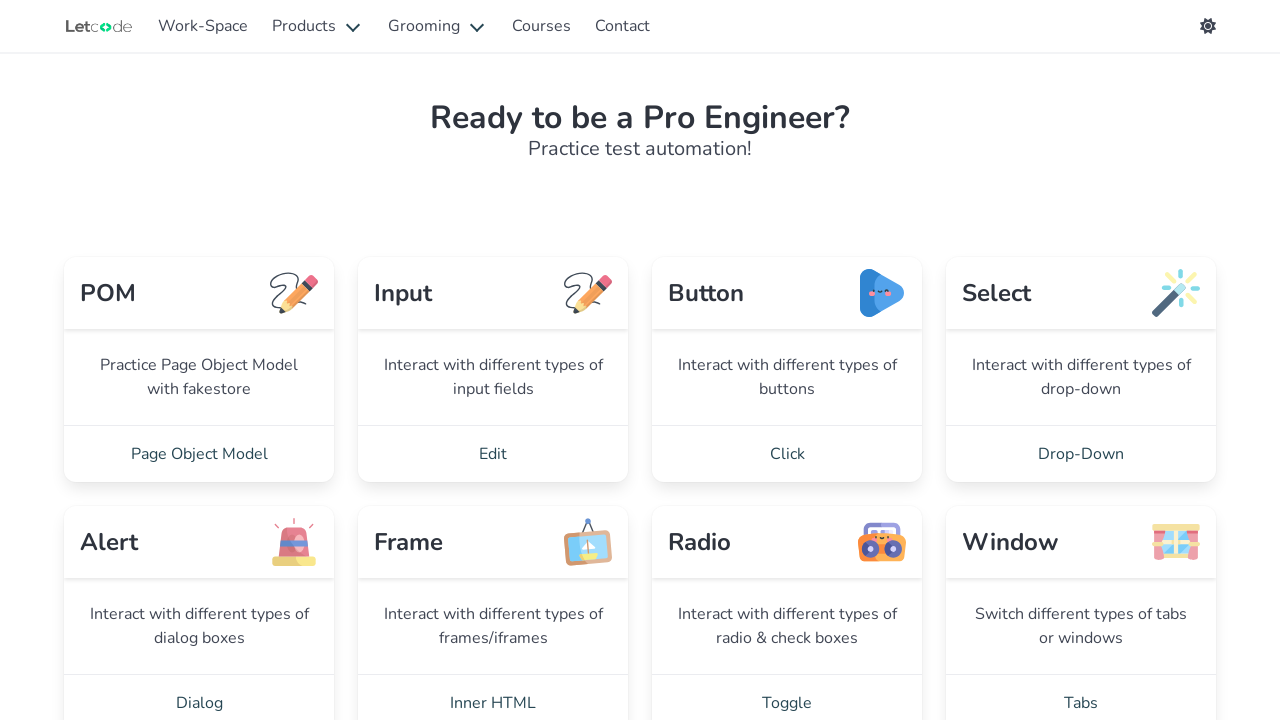

Clicked 'Simple table' link to navigate to table page at (1081, 360) on internal:role=link[name="Simple table"i]
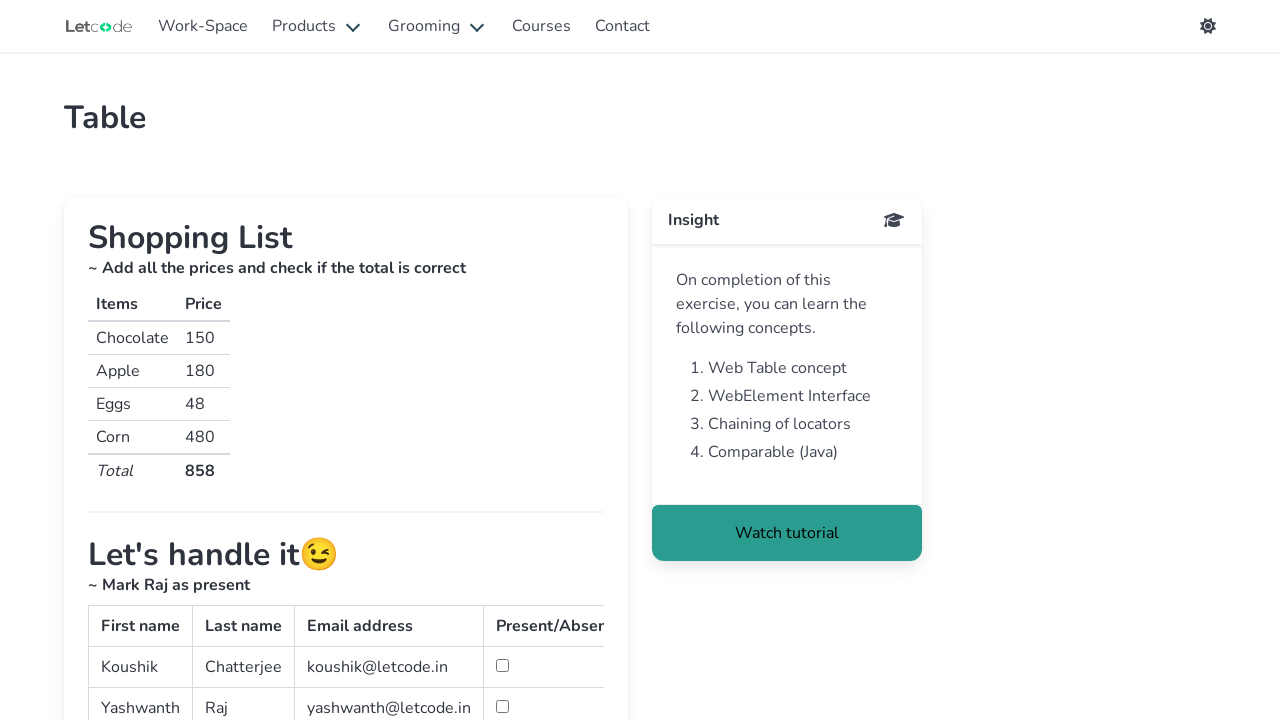

Retrieved all Last Name column values from the static table
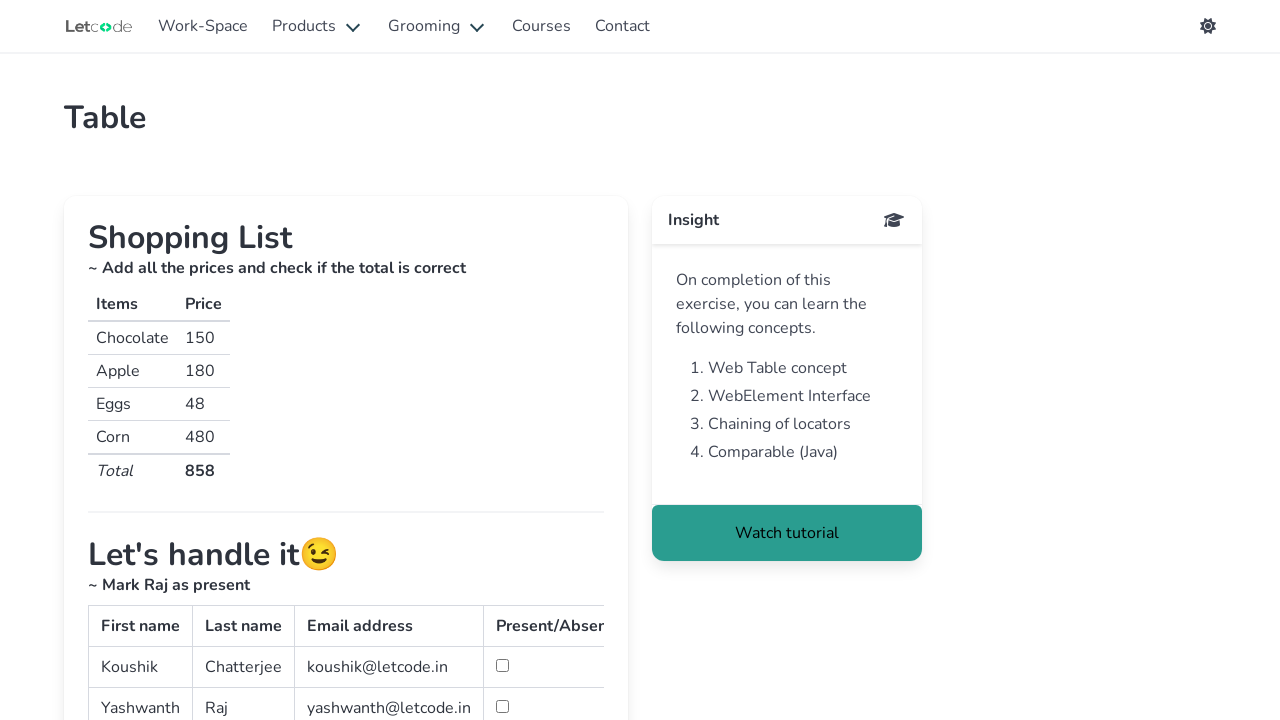

Validated Last Name column values match expected values: ['Koushik', 'Yashwanth', 'Iron']
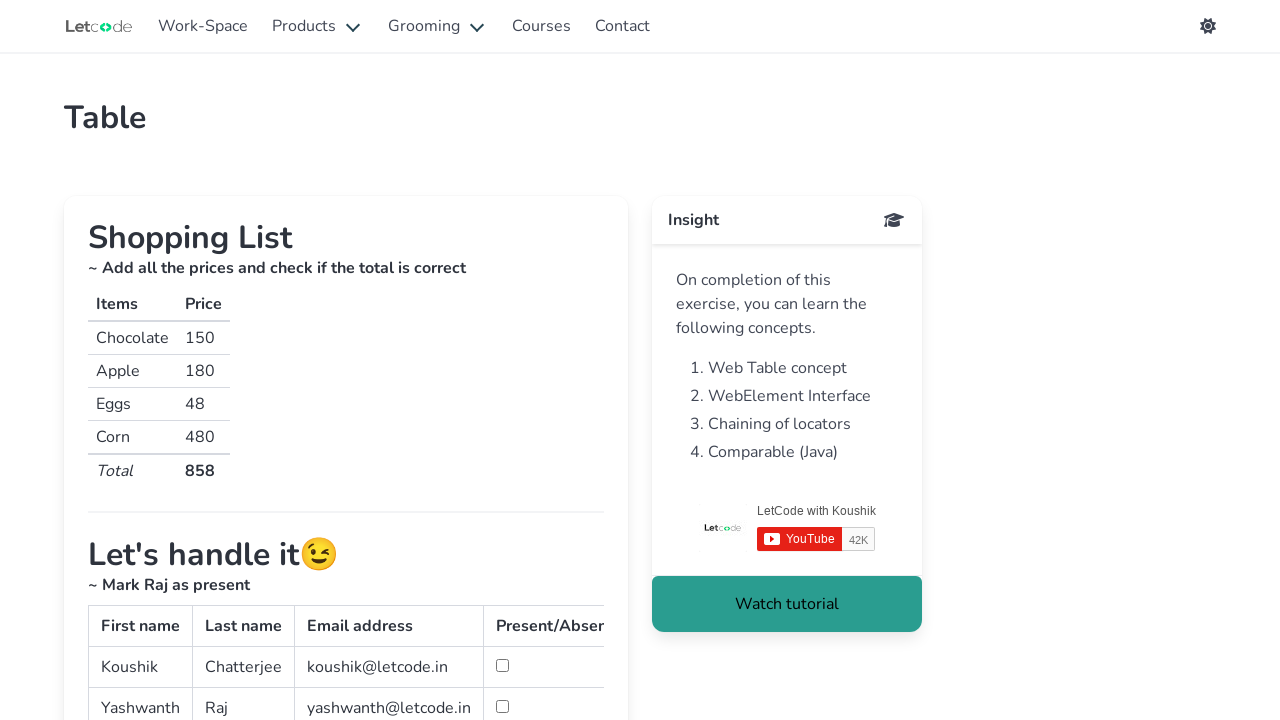

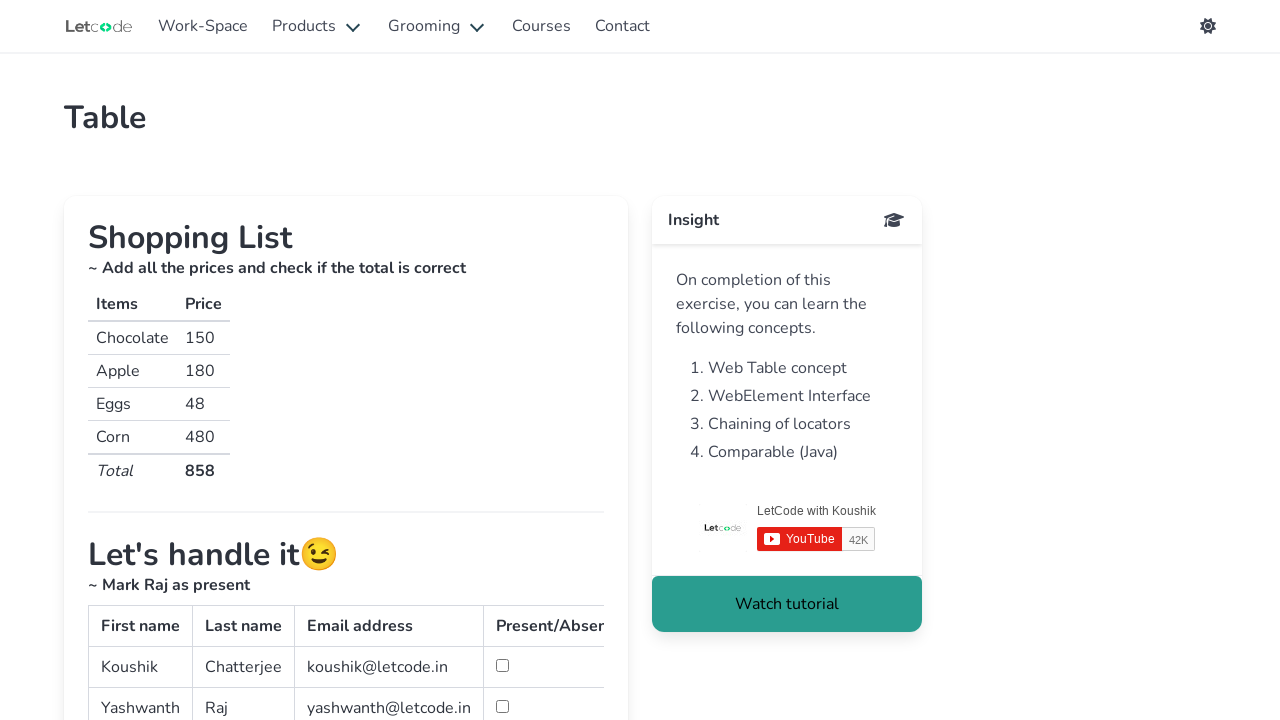